Tests handling a delayed/timed alert that appears after clicking a button, waiting for it to appear and accepting it

Starting URL: https://demoqa.com/alerts

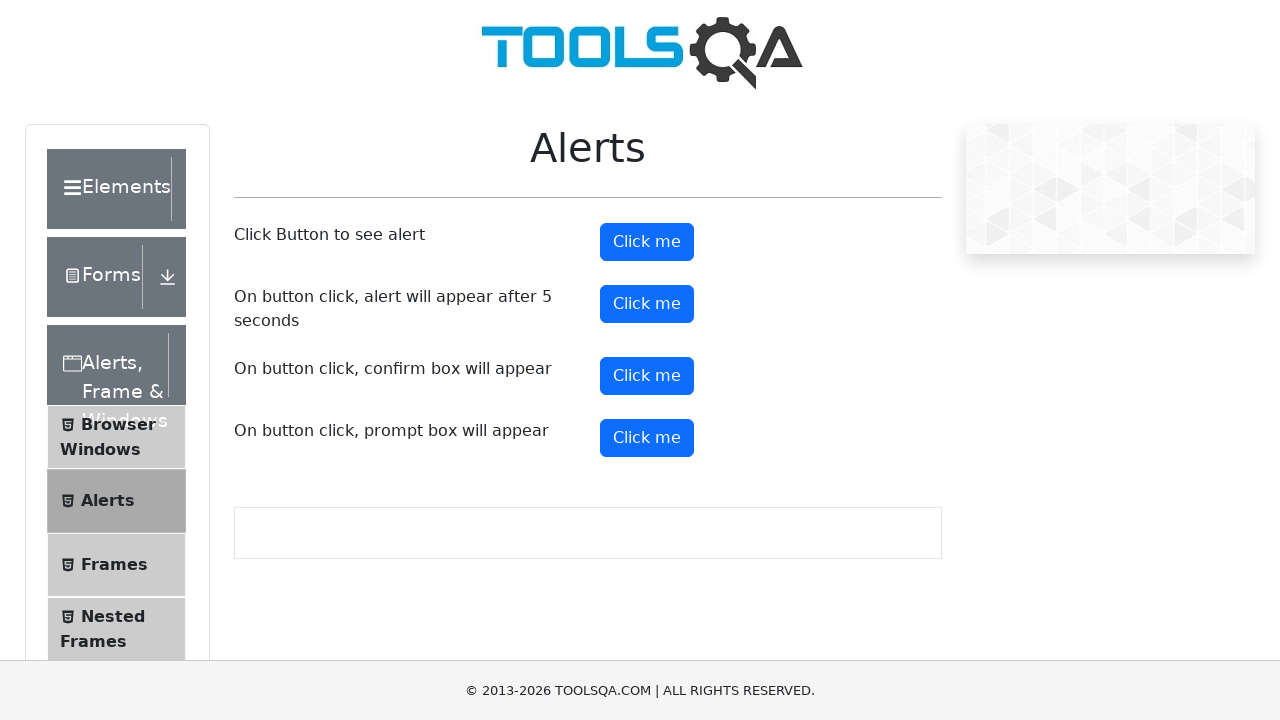

Set up dialog handler to accept alerts
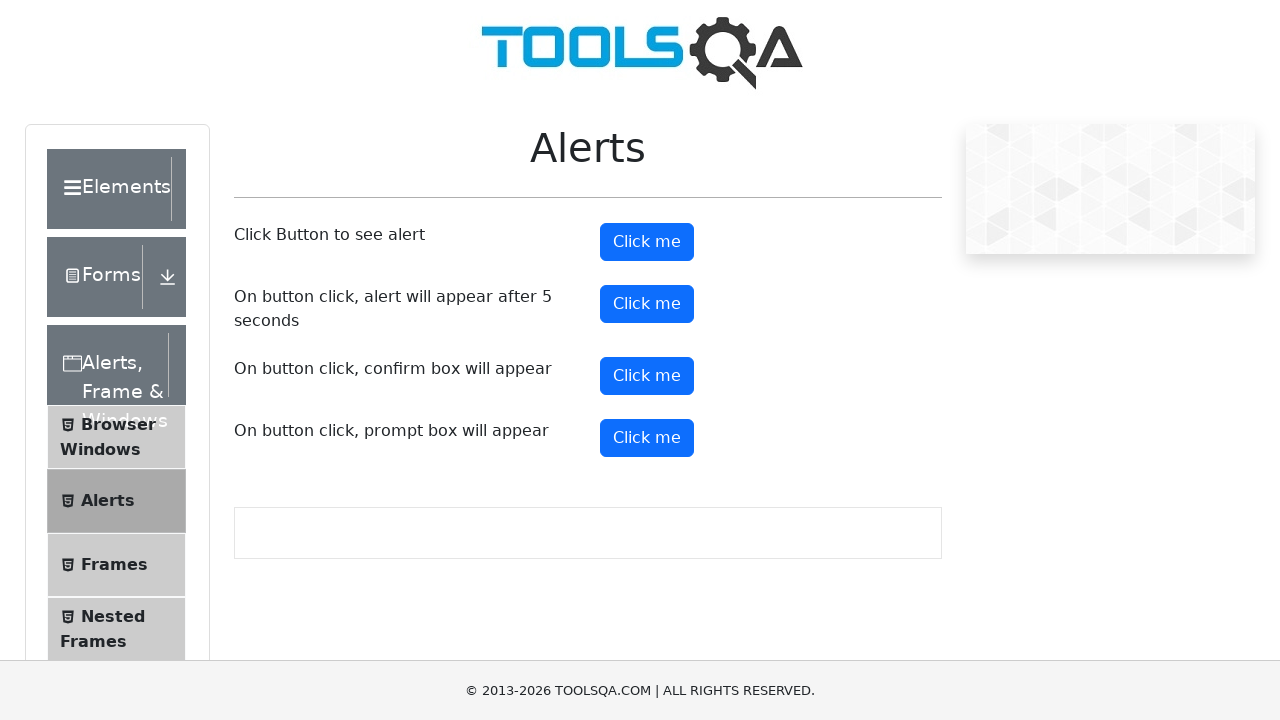

Clicked the timer alert button at (647, 304) on #timerAlertButton
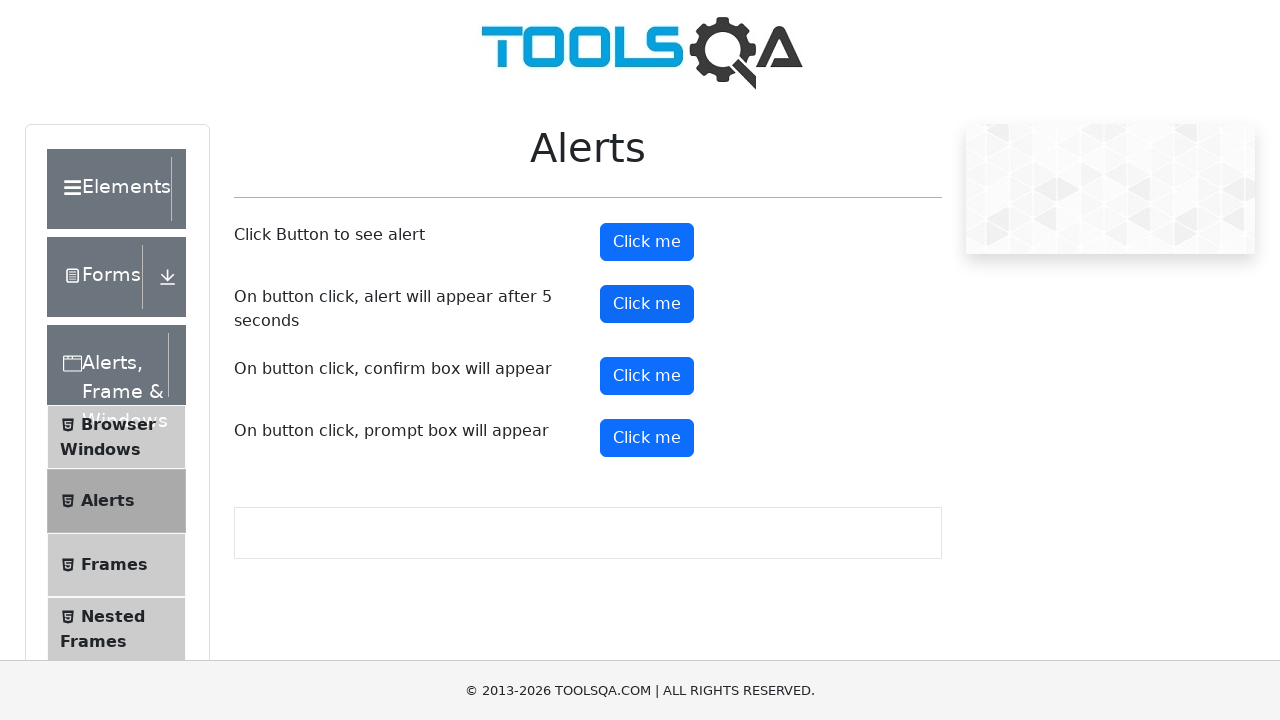

Waited 6 seconds for delayed alert to appear and be handled
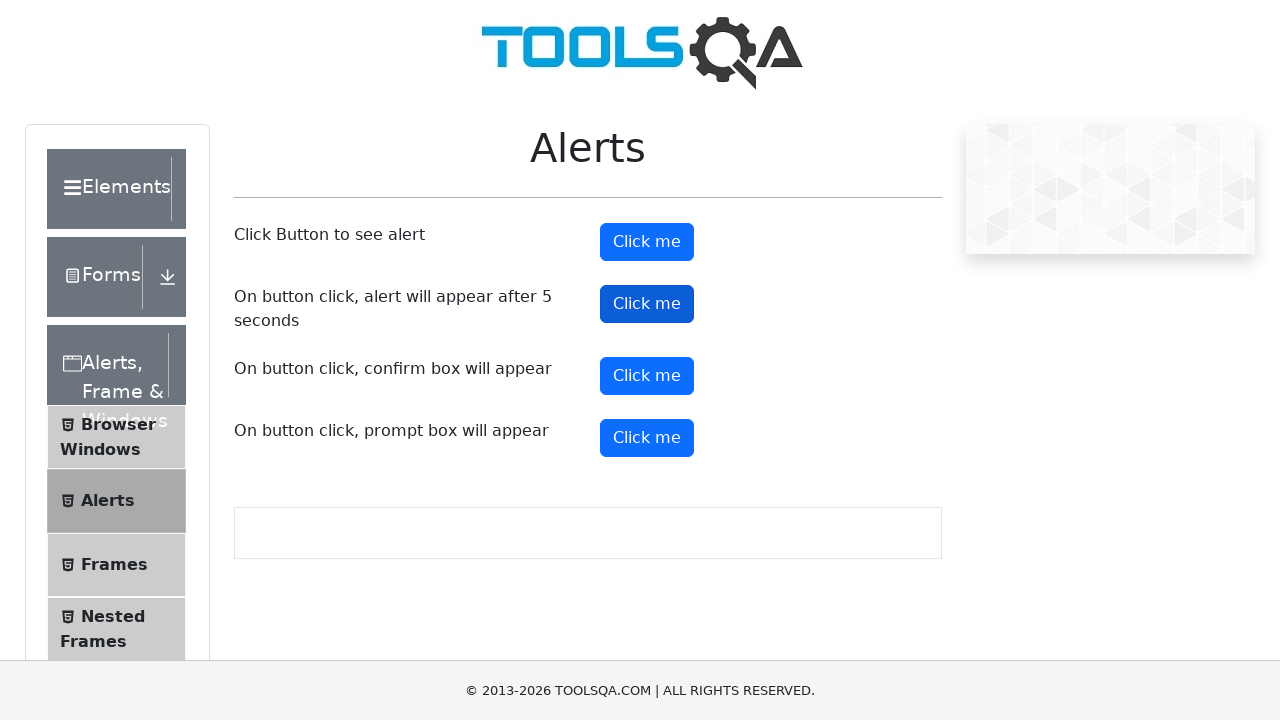

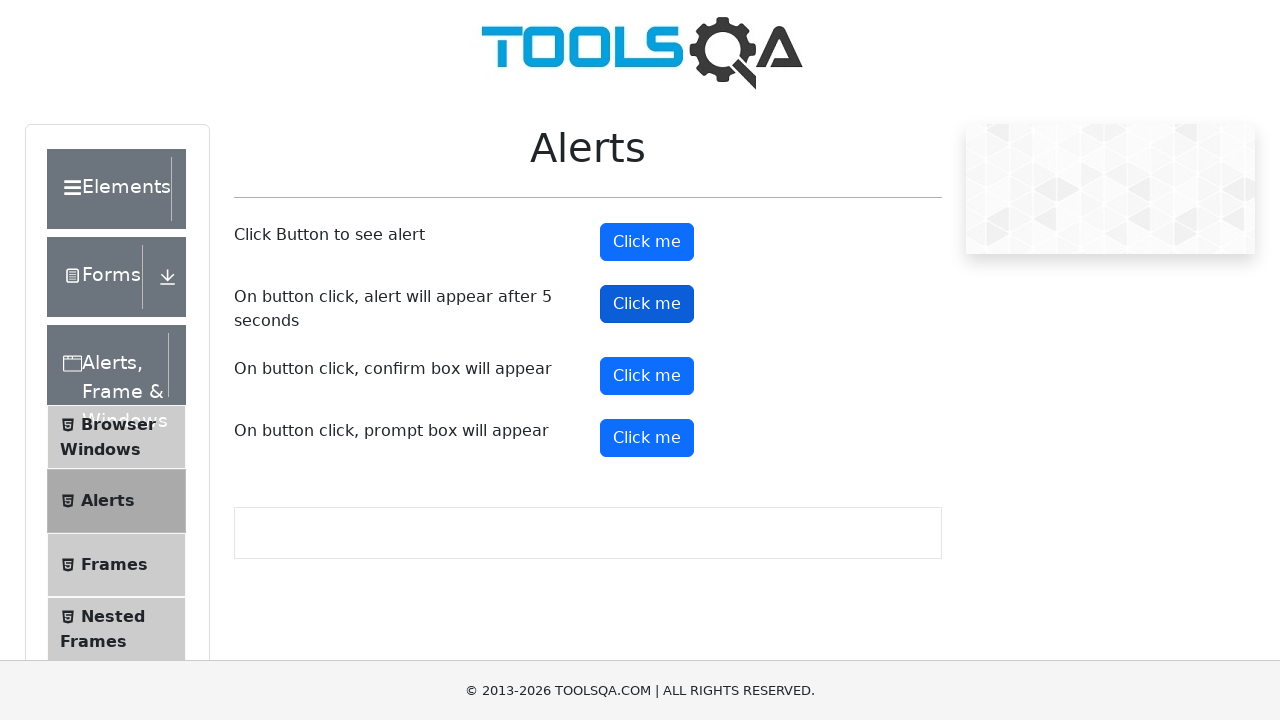